Tests JavaScript alert handling by triggering different types of alerts (simple alert, confirm dialog, and prompt) and interacting with them

Starting URL: https://testautomationpractice.blogspot.com/

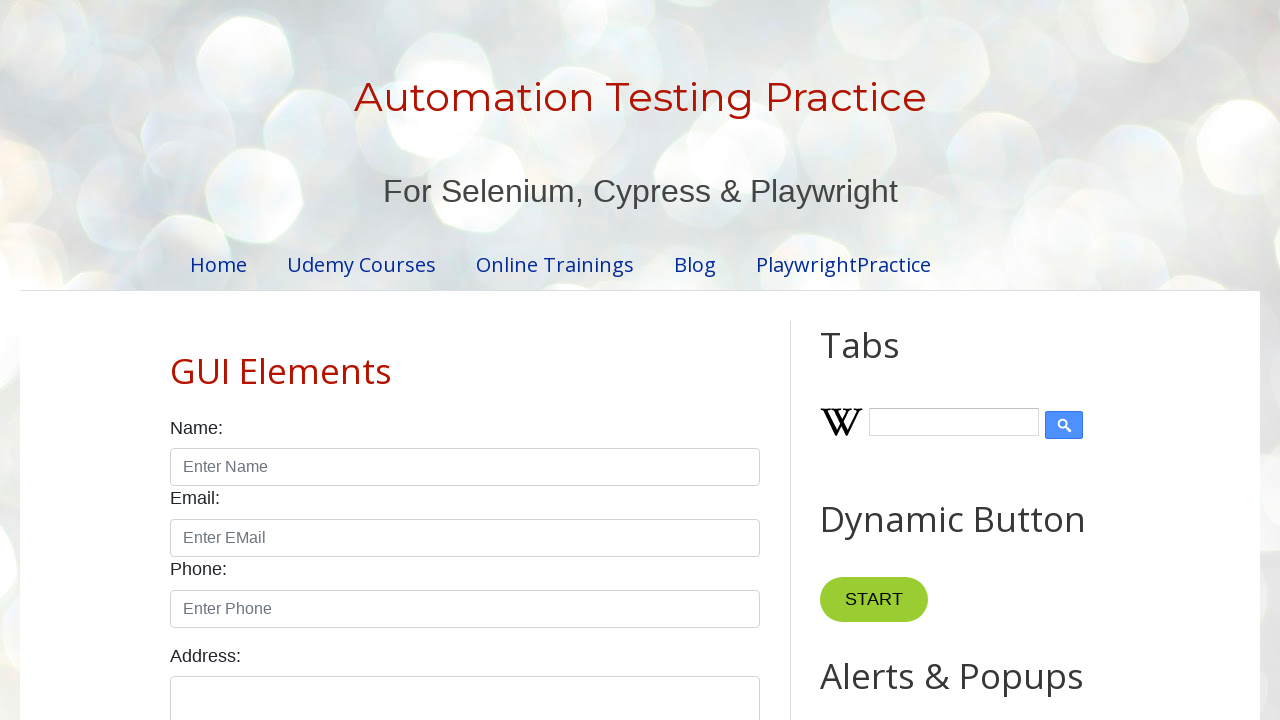

Waited for alert button to be visible
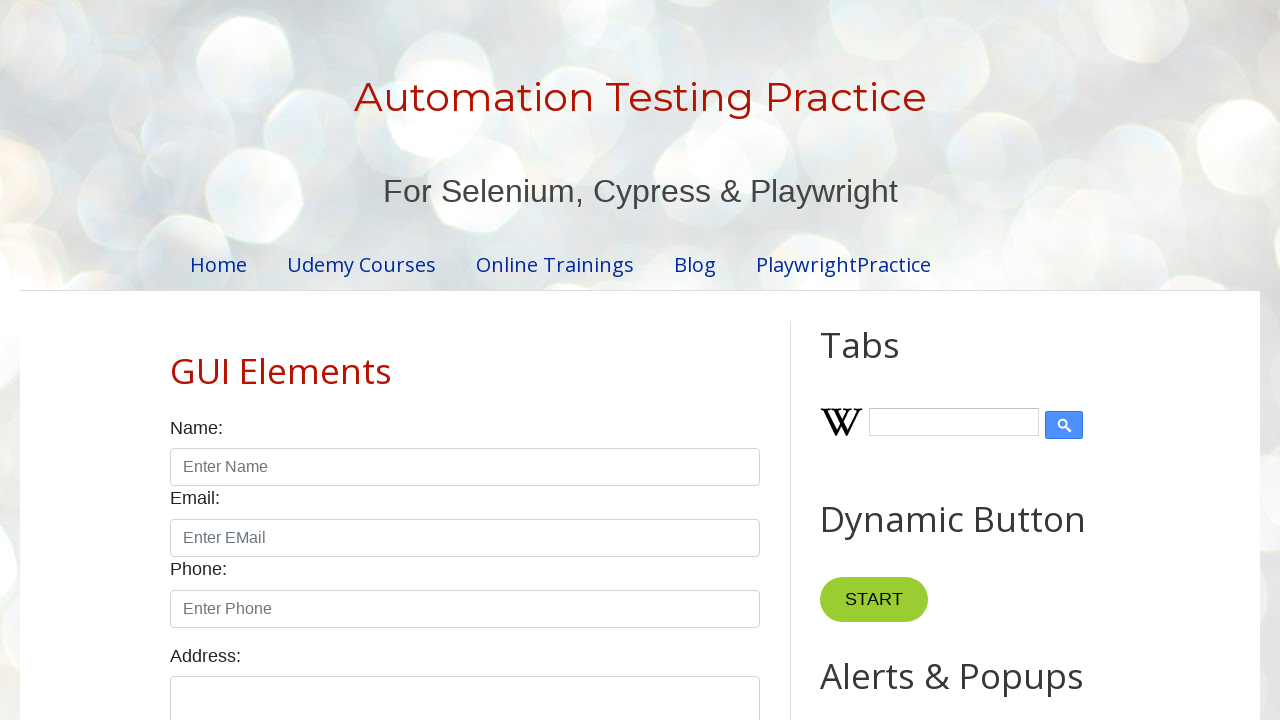

Clicked alert button at (888, 361) on xpath=//*[@id="alertBtn"]
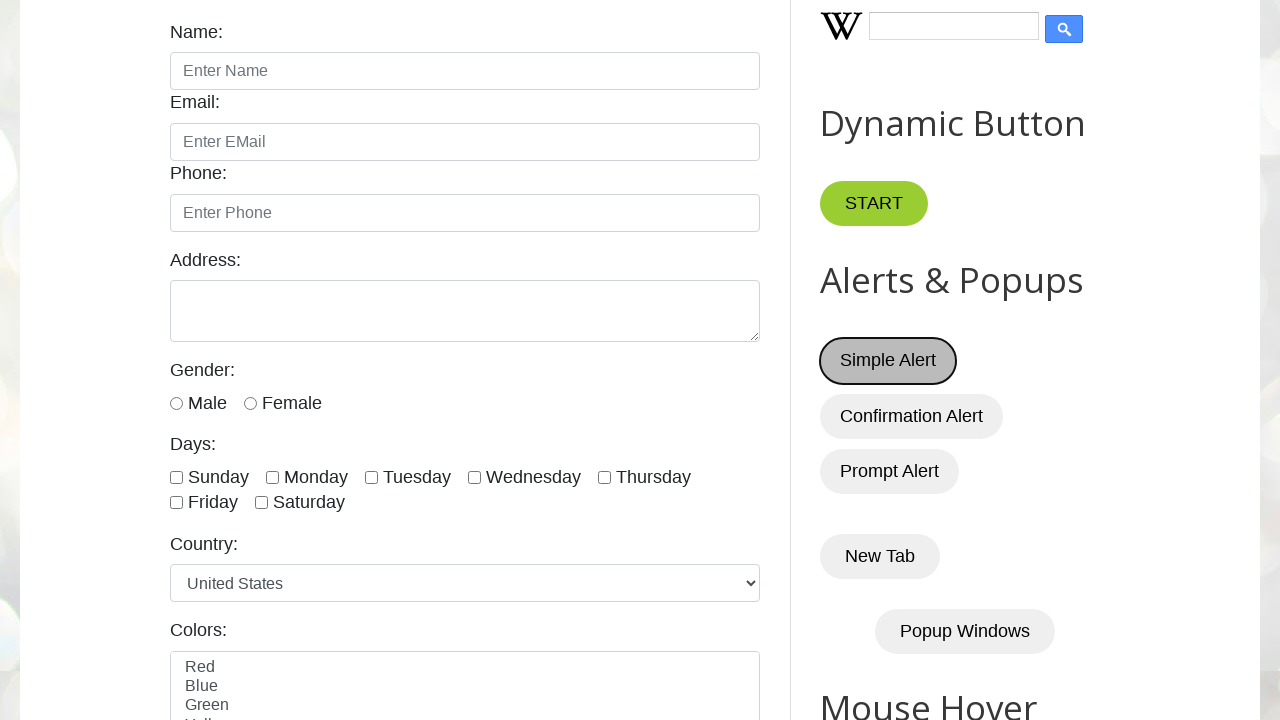

Set up dialog handler to accept alerts
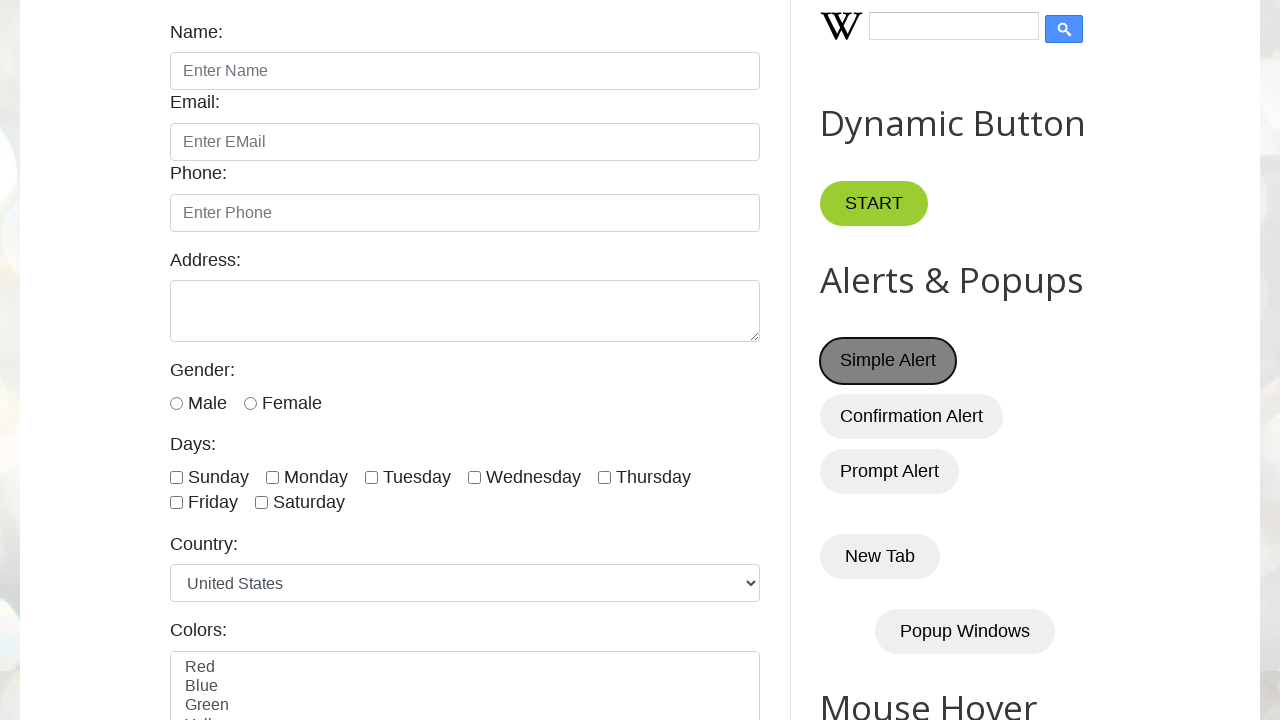

Clicked alert button again to trigger simple alert at (888, 361) on xpath=//*[@id="alertBtn"]
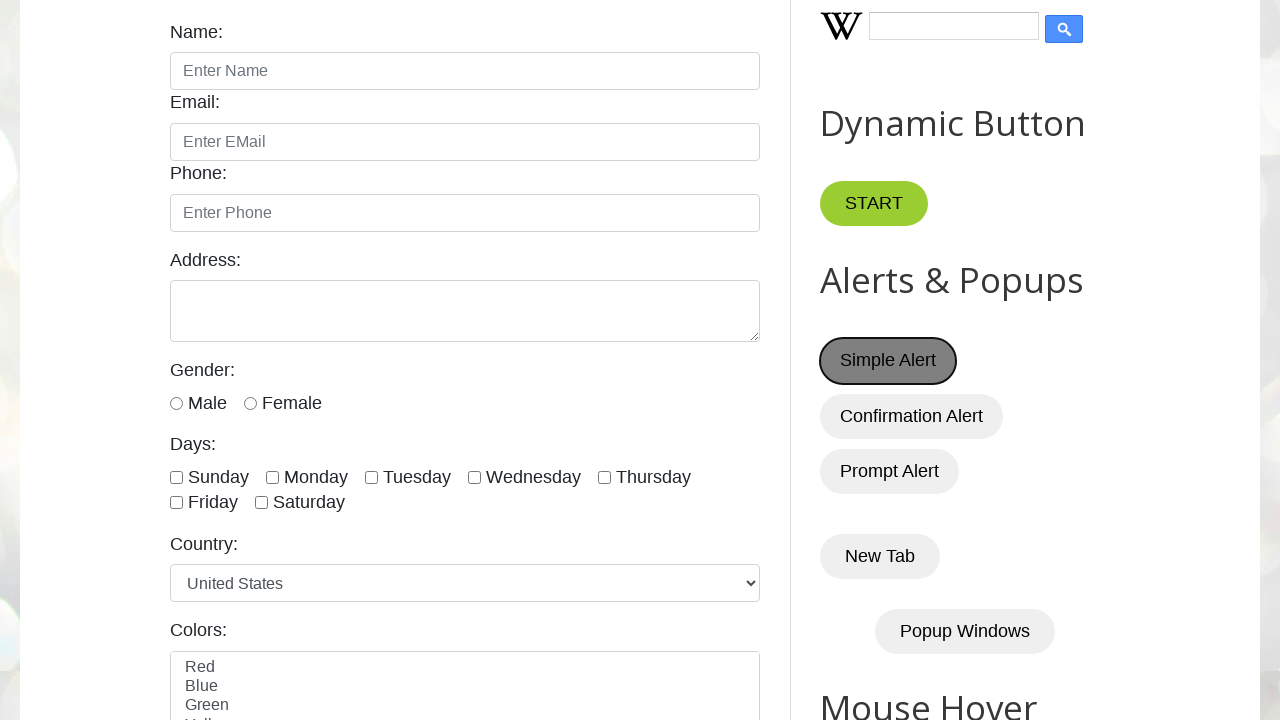

Set up dialog handler to dismiss confirm dialog
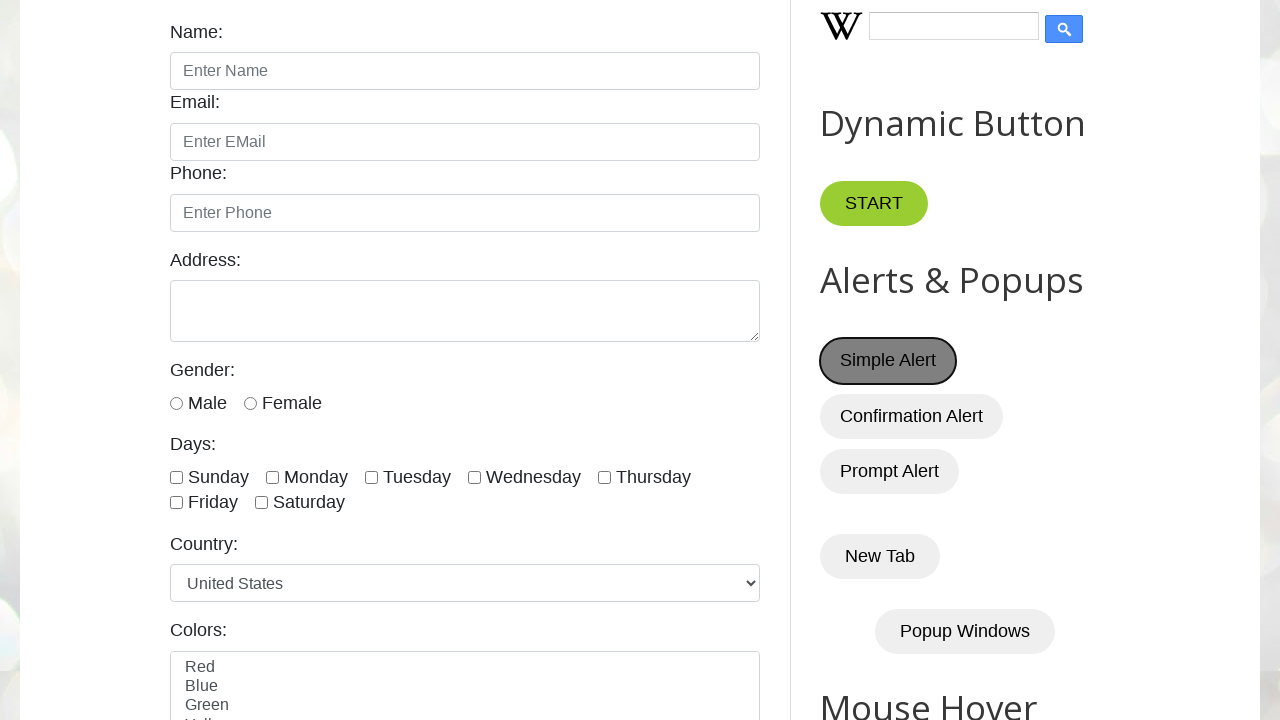

Clicked confirm button and dismissed the confirm dialog at (912, 416) on #confirmBtn
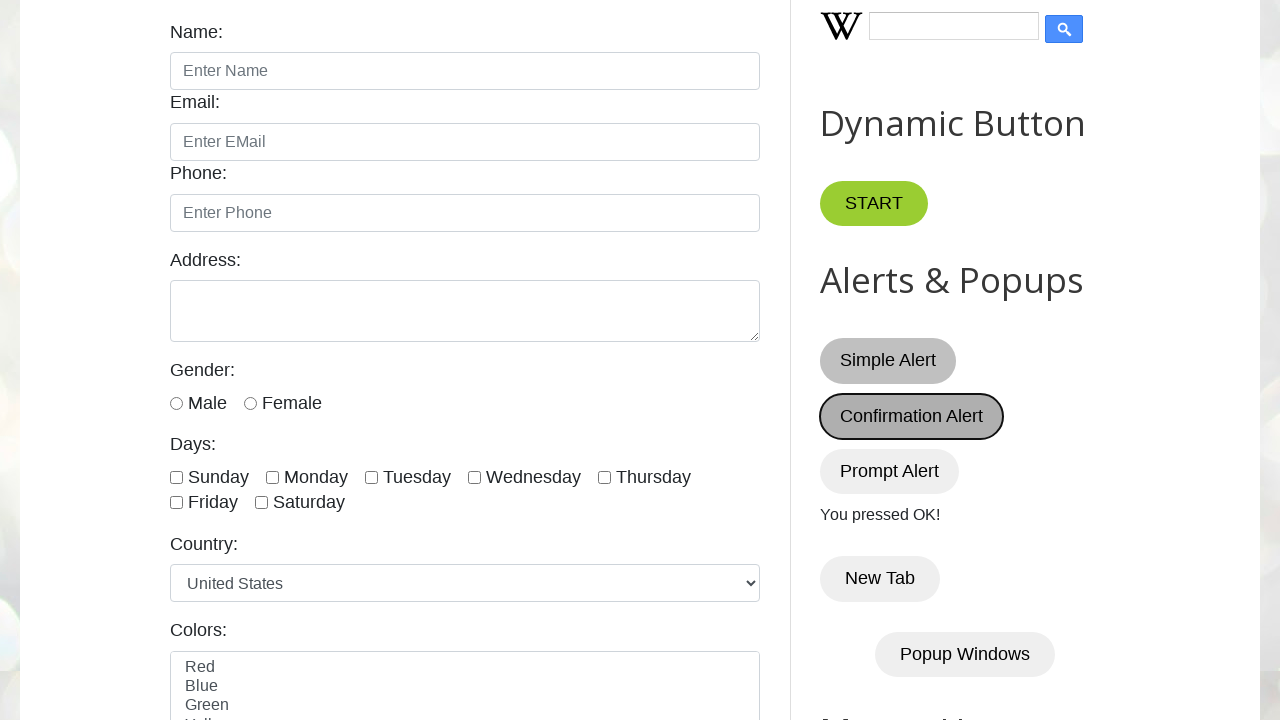

Set up dialog handler to accept prompt with input 'sanjay'
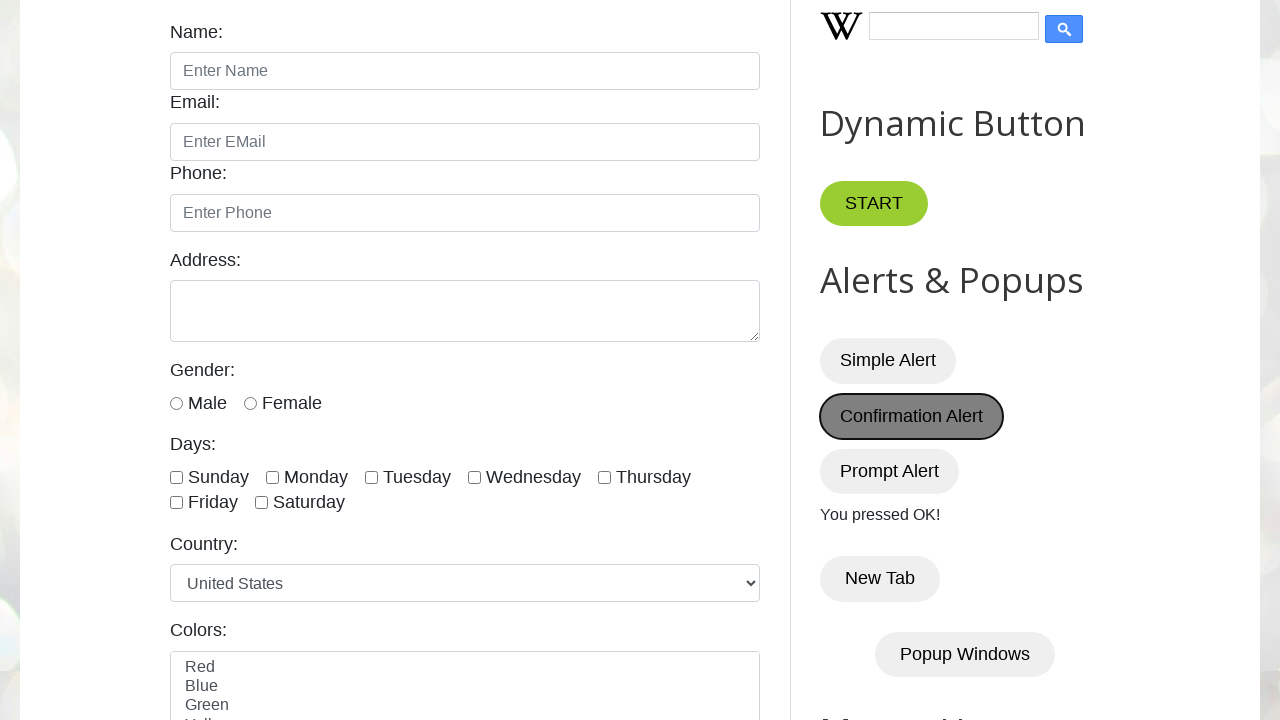

Clicked prompt button and provided input 'sanjay' at (890, 471) on #promptBtn
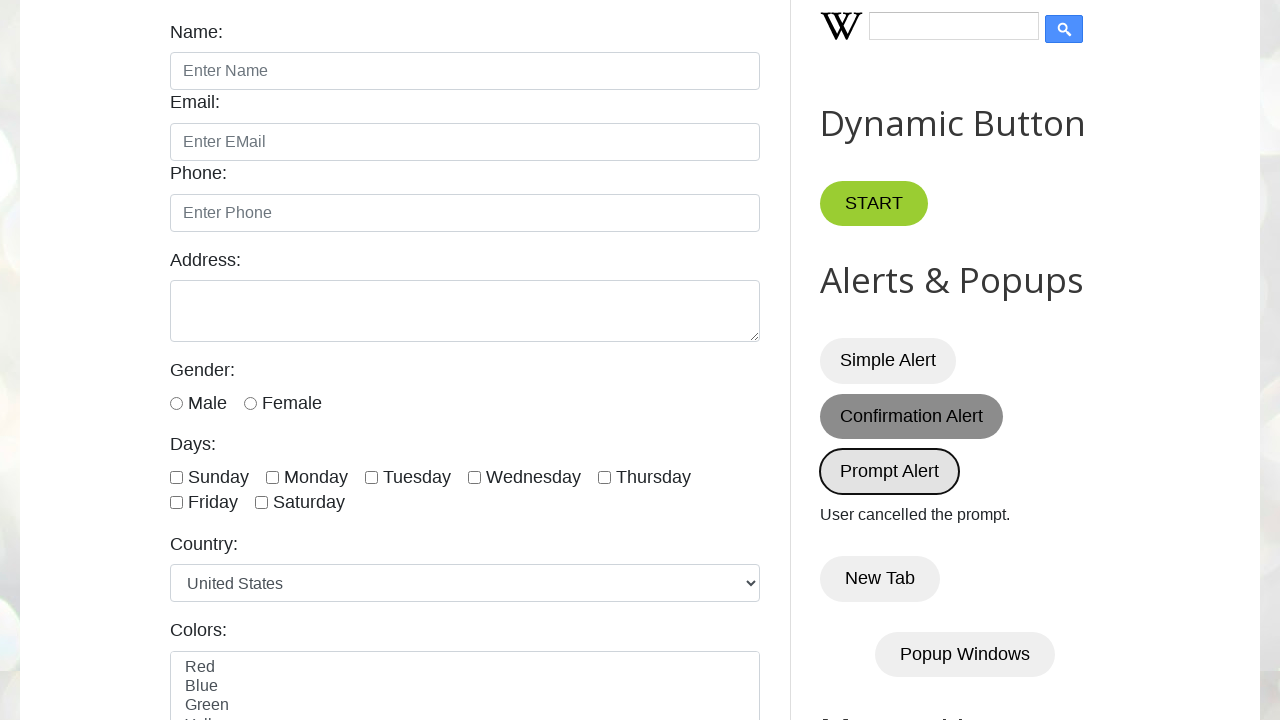

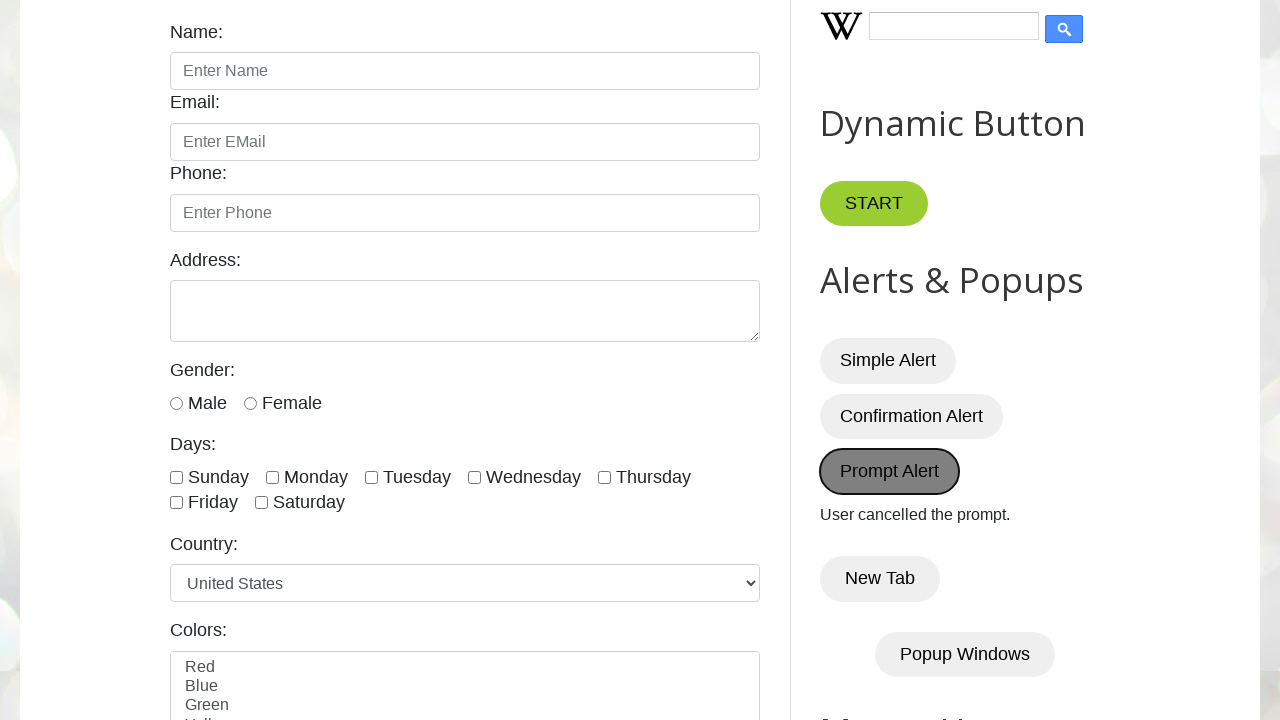